Navigates to a Tumblr blog page and waits for it to load completely

Starting URL: https://jojokango1.tumblr.com

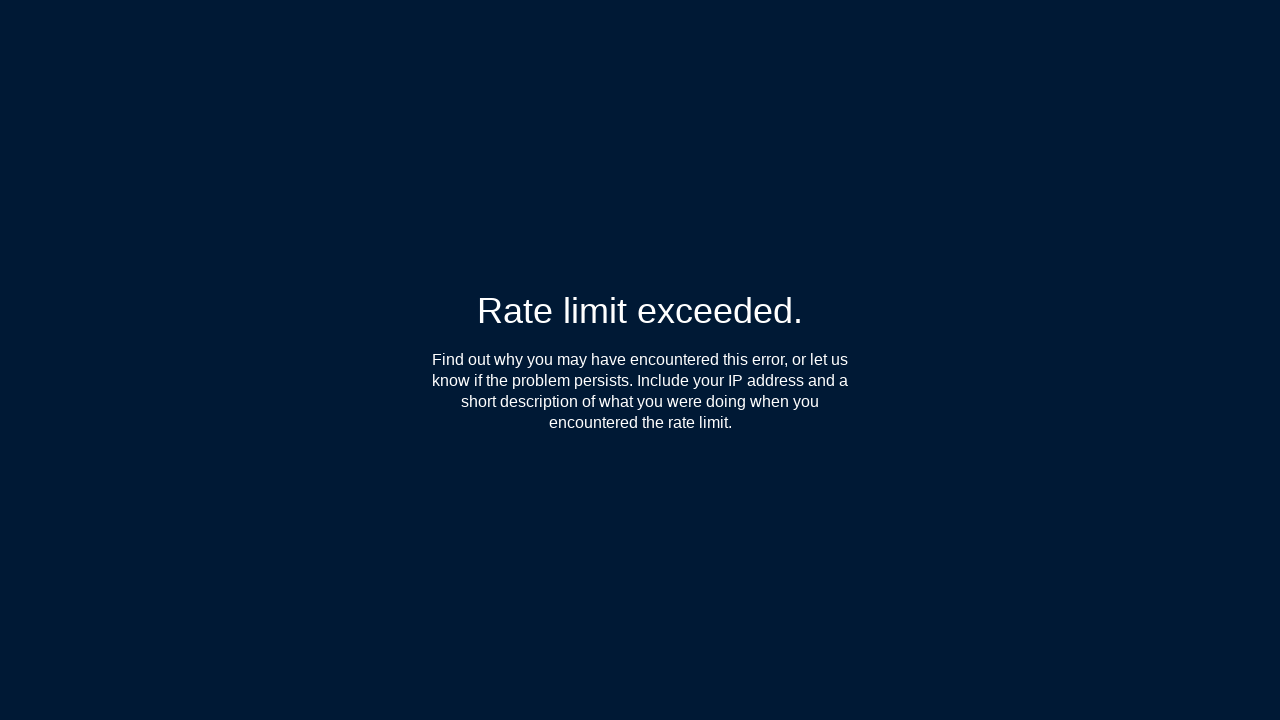

Navigated to Tumblr blog page https://jojokango1.tumblr.com
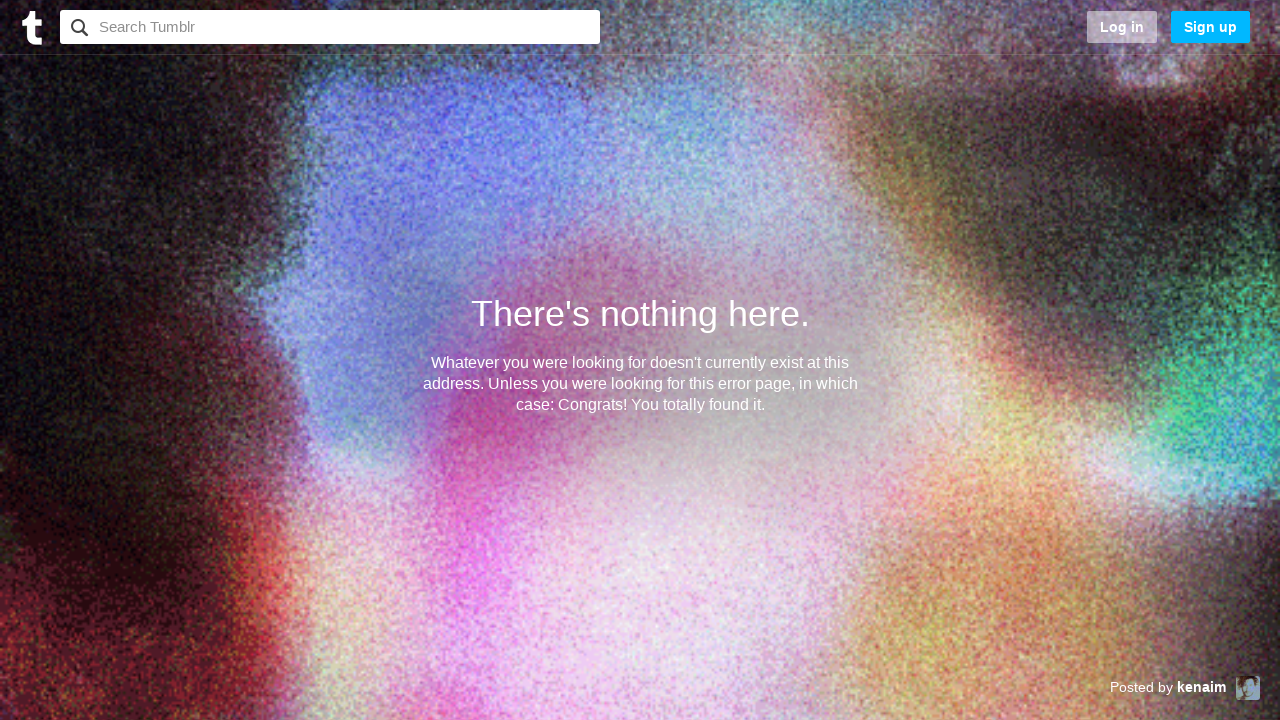

Page reached networkidle state - all network requests completed
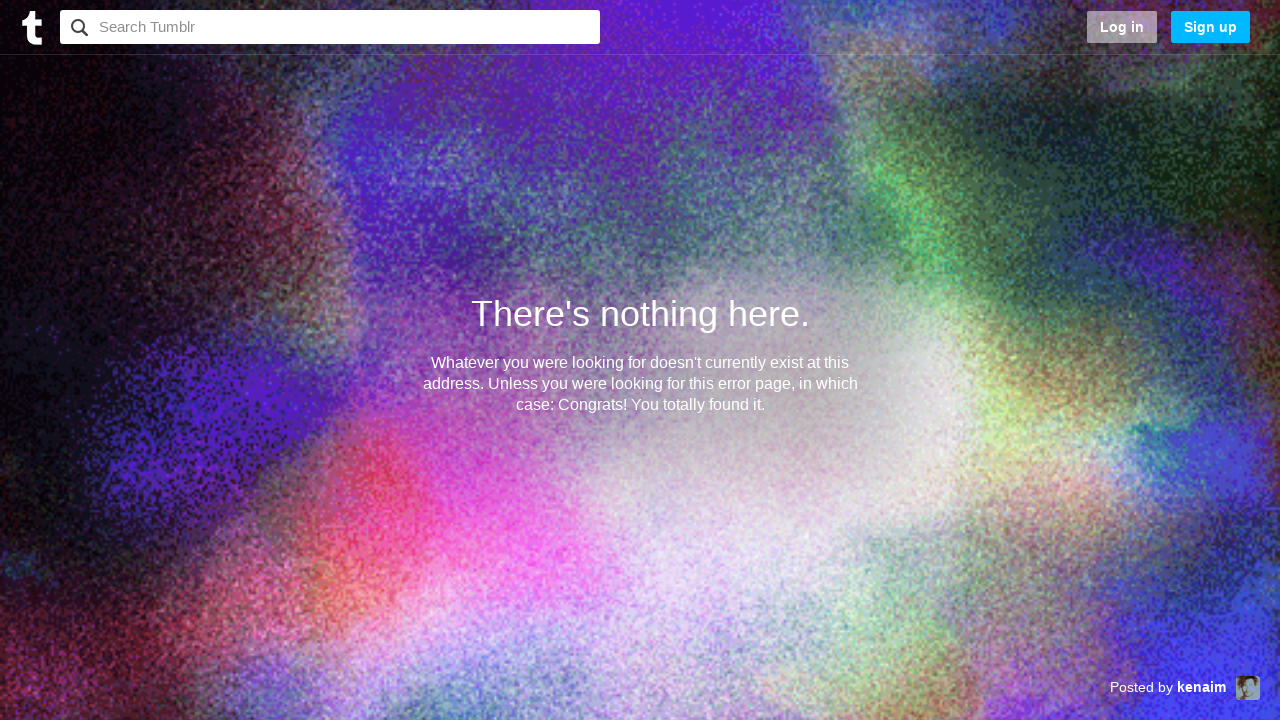

Waited 5 seconds for content to fully render
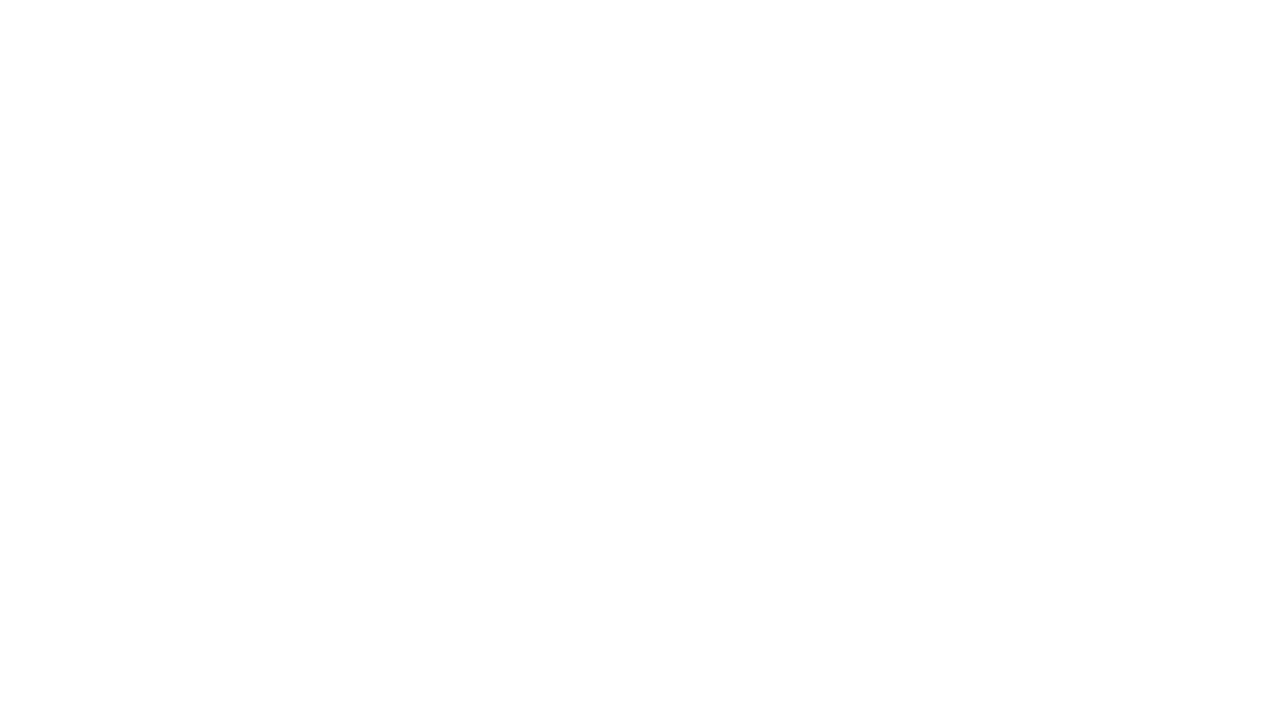

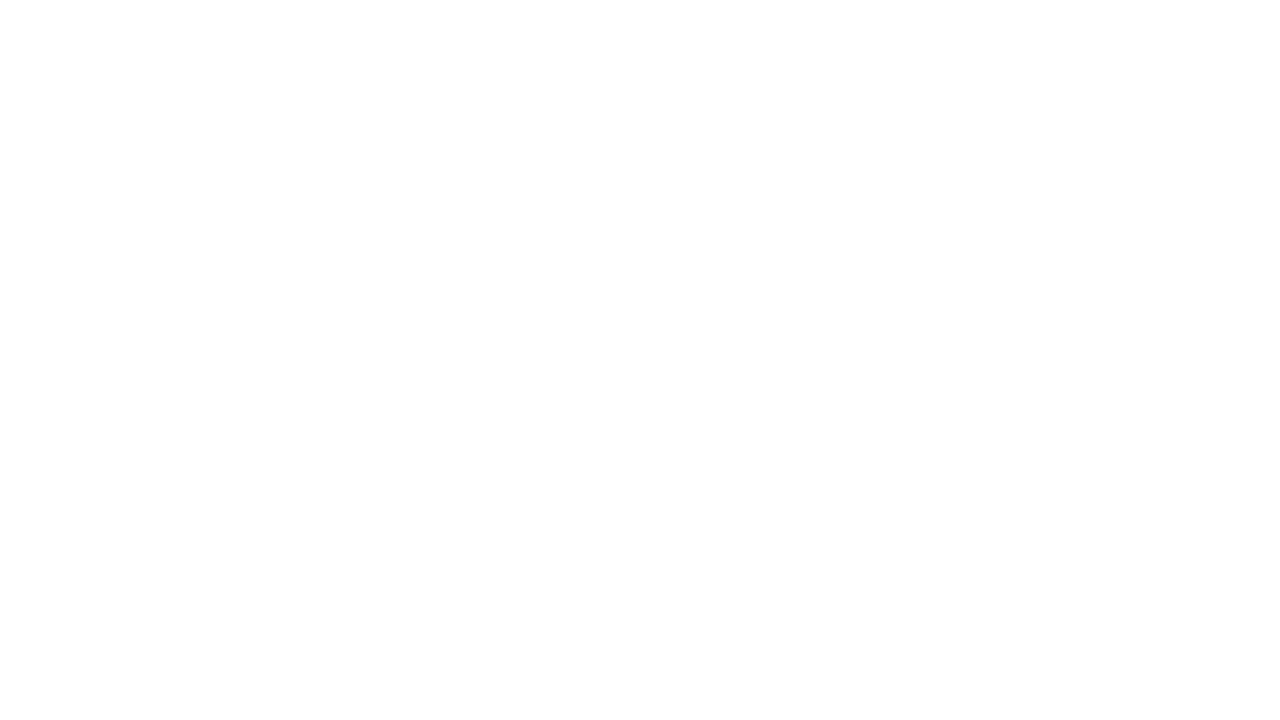